Tests adding multiple todo items and verifying they appear in the list

Starting URL: https://demo.playwright.dev/todomvc

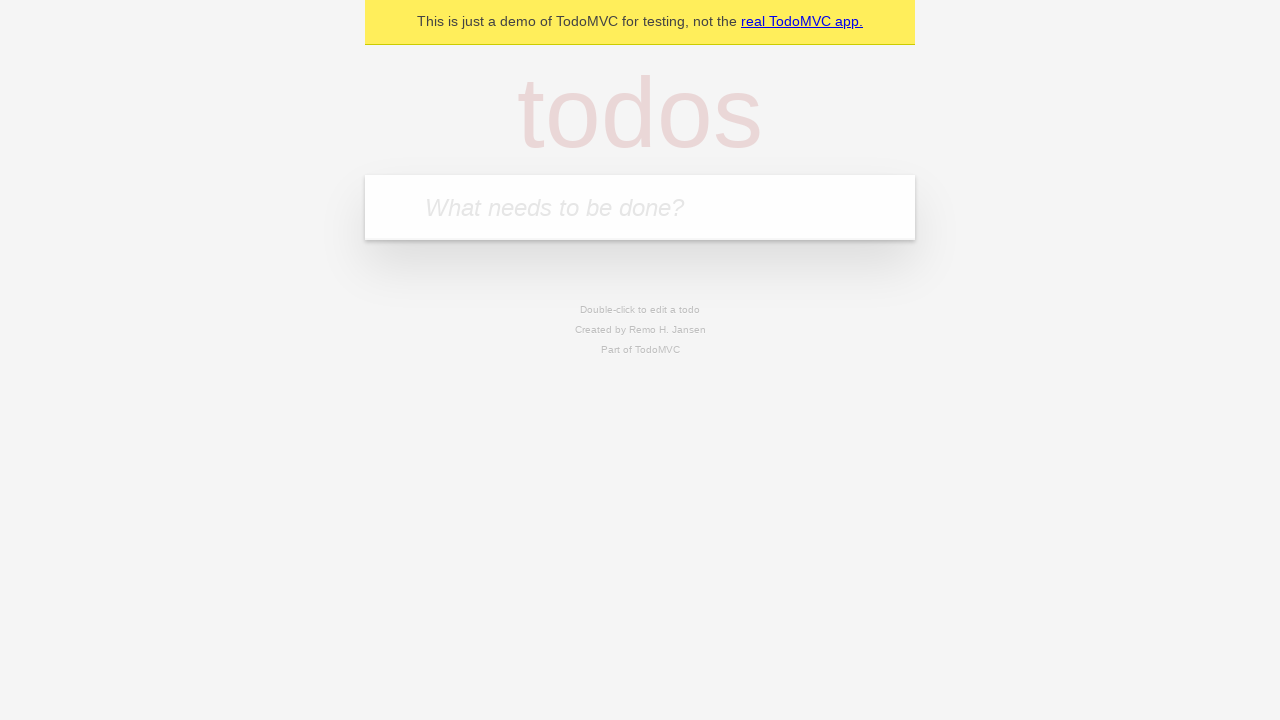

Located the todo input field with placeholder 'What needs to be done?'
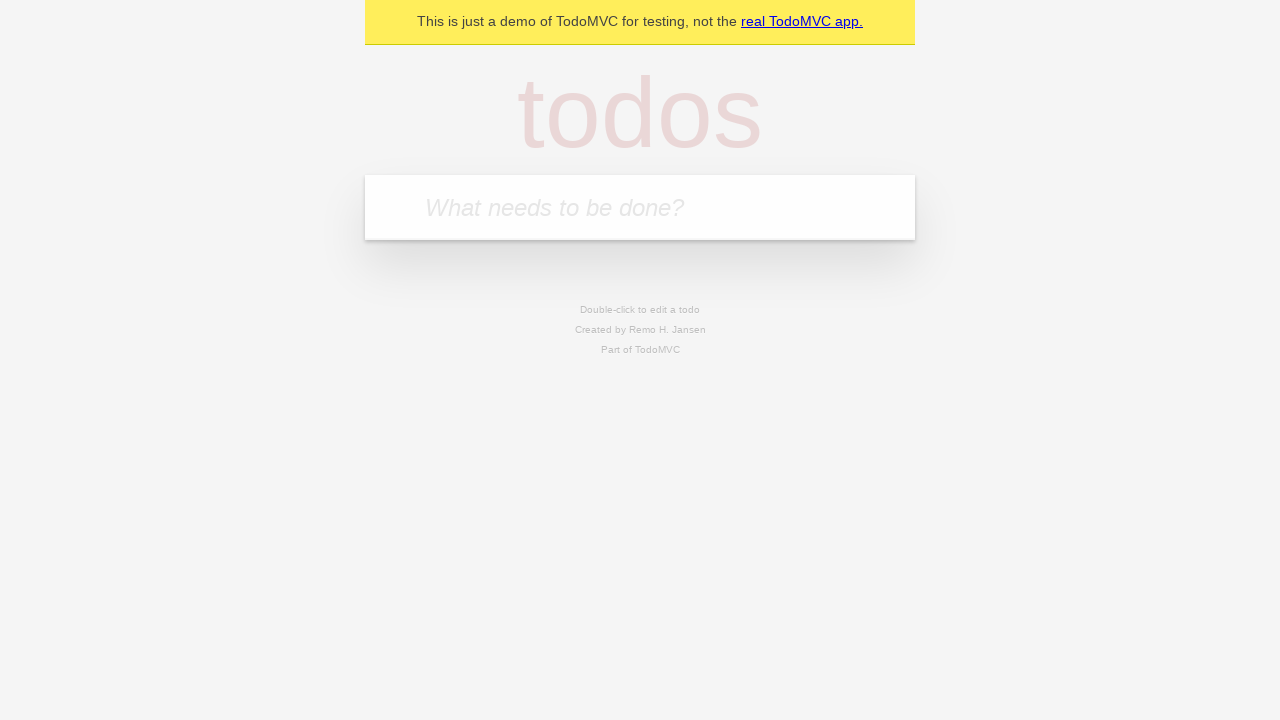

Filled todo input with 'buy some cheese' on internal:attr=[placeholder="What needs to be done?"i]
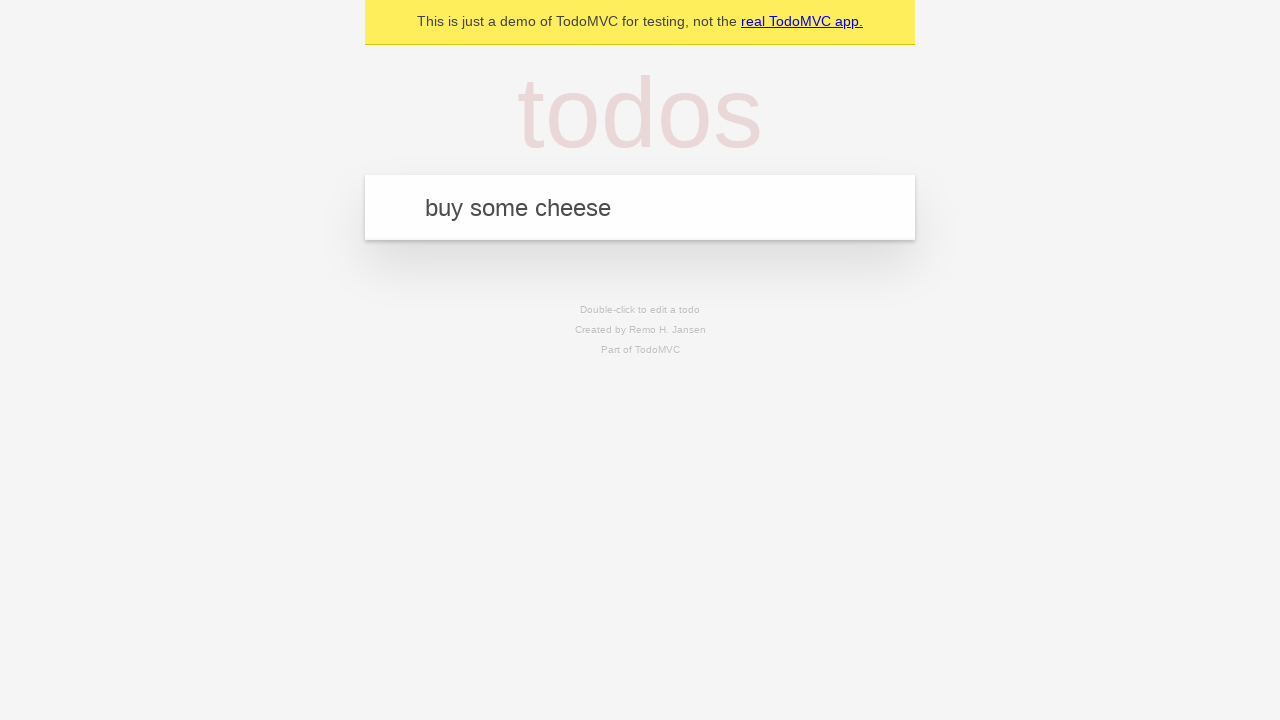

Pressed Enter to add first todo item on internal:attr=[placeholder="What needs to be done?"i]
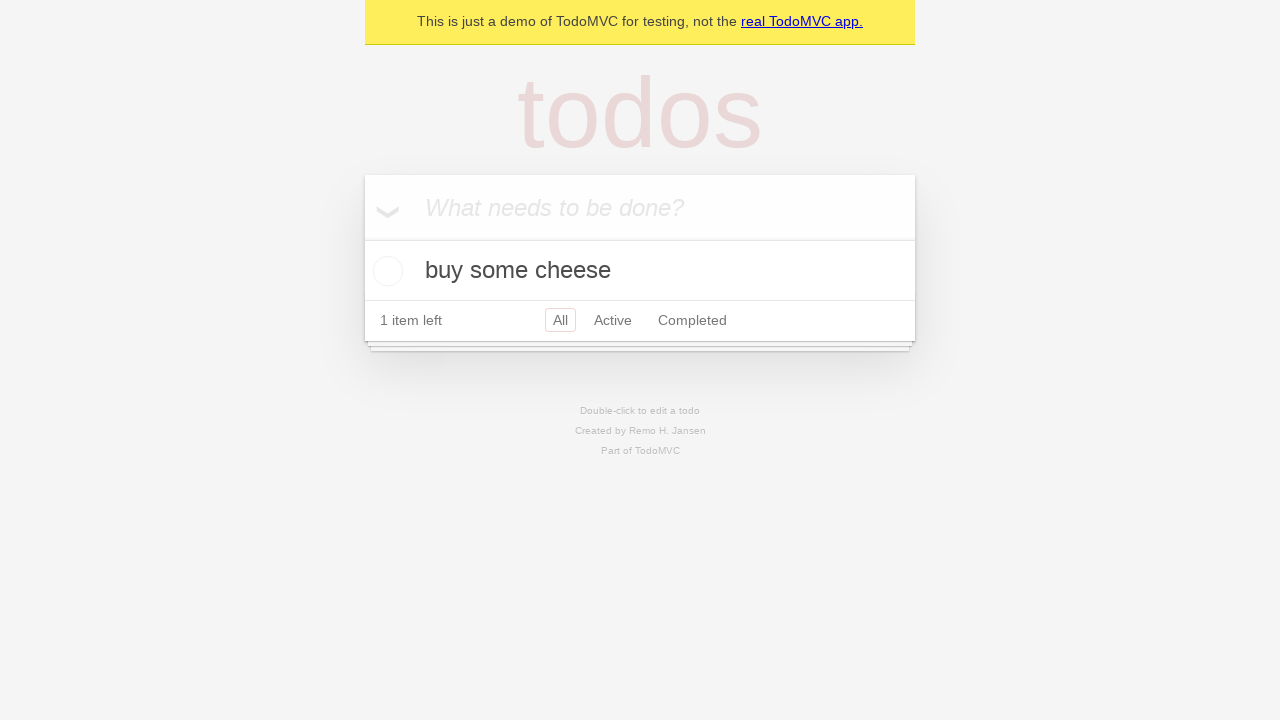

Verified first todo item appeared in the list
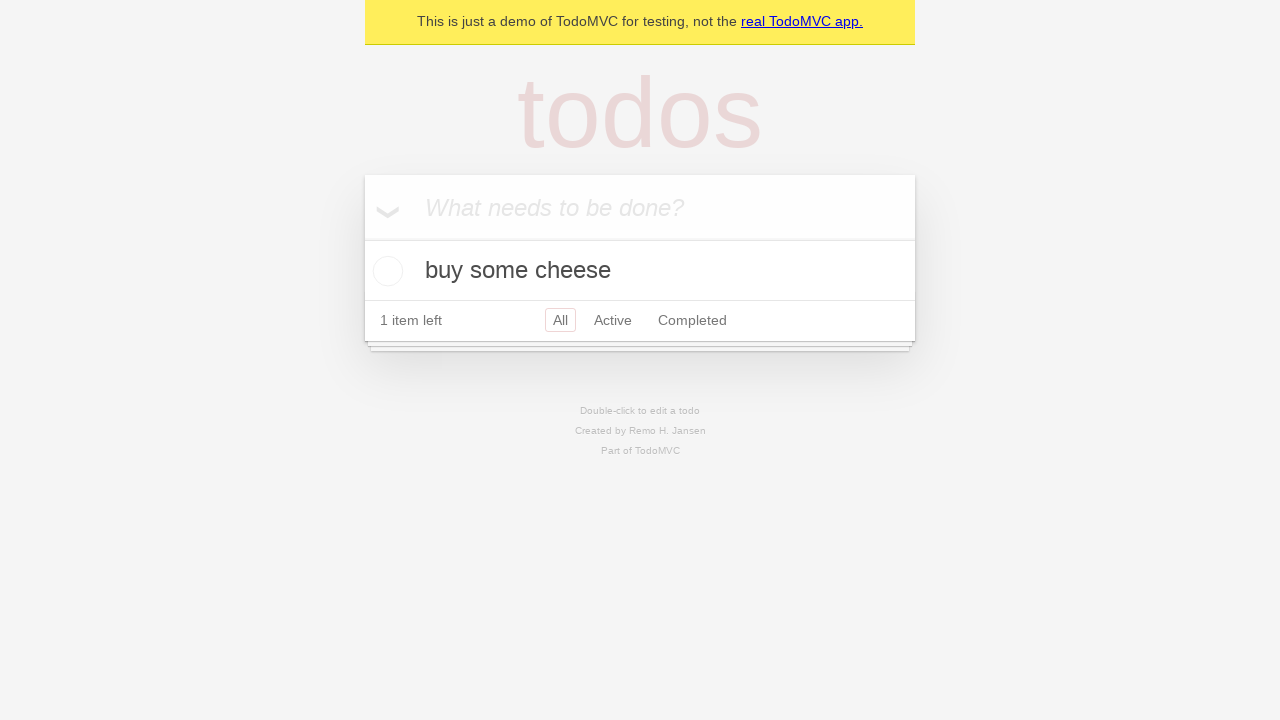

Filled todo input with 'feed the cat' on internal:attr=[placeholder="What needs to be done?"i]
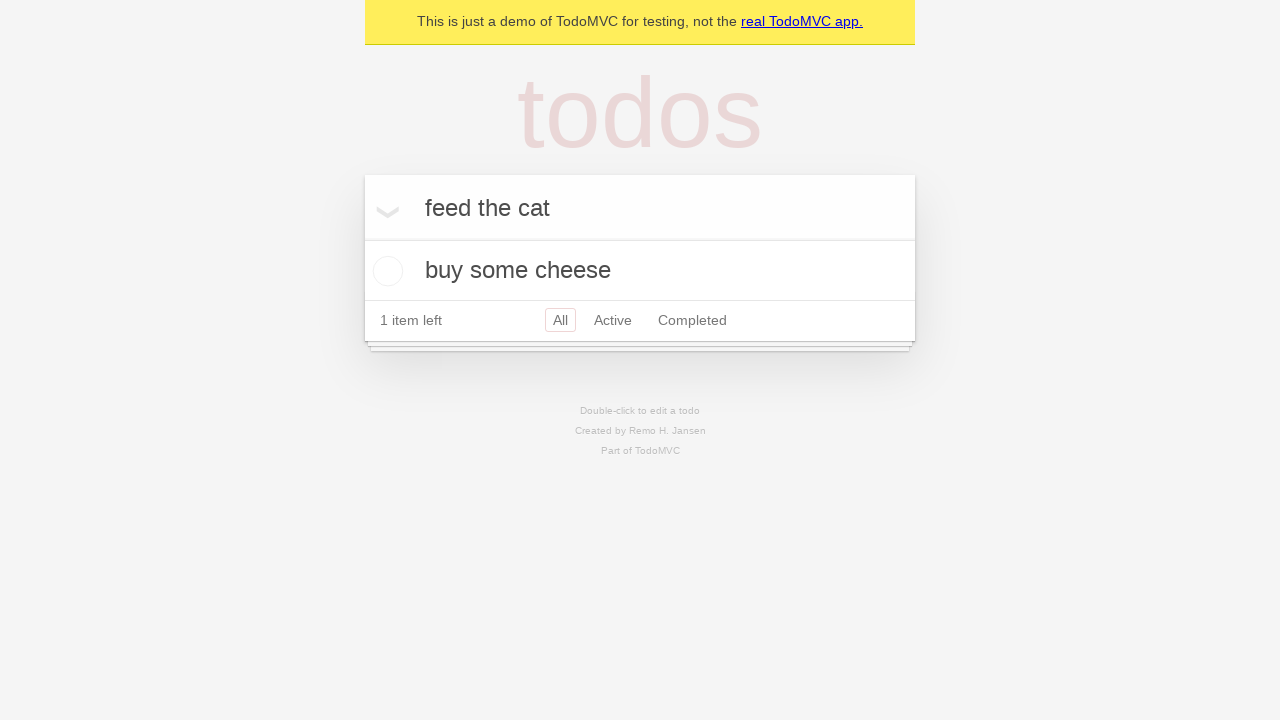

Pressed Enter to add second todo item on internal:attr=[placeholder="What needs to be done?"i]
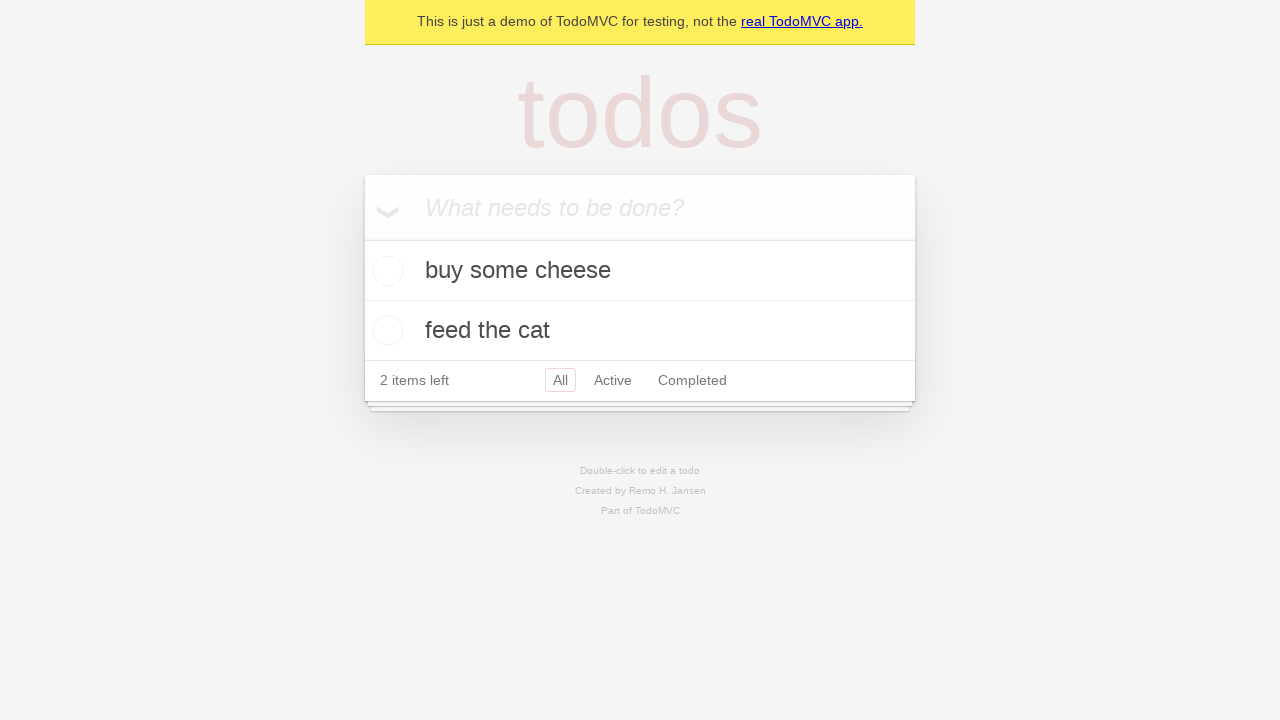

Verified both todo items appear in the list
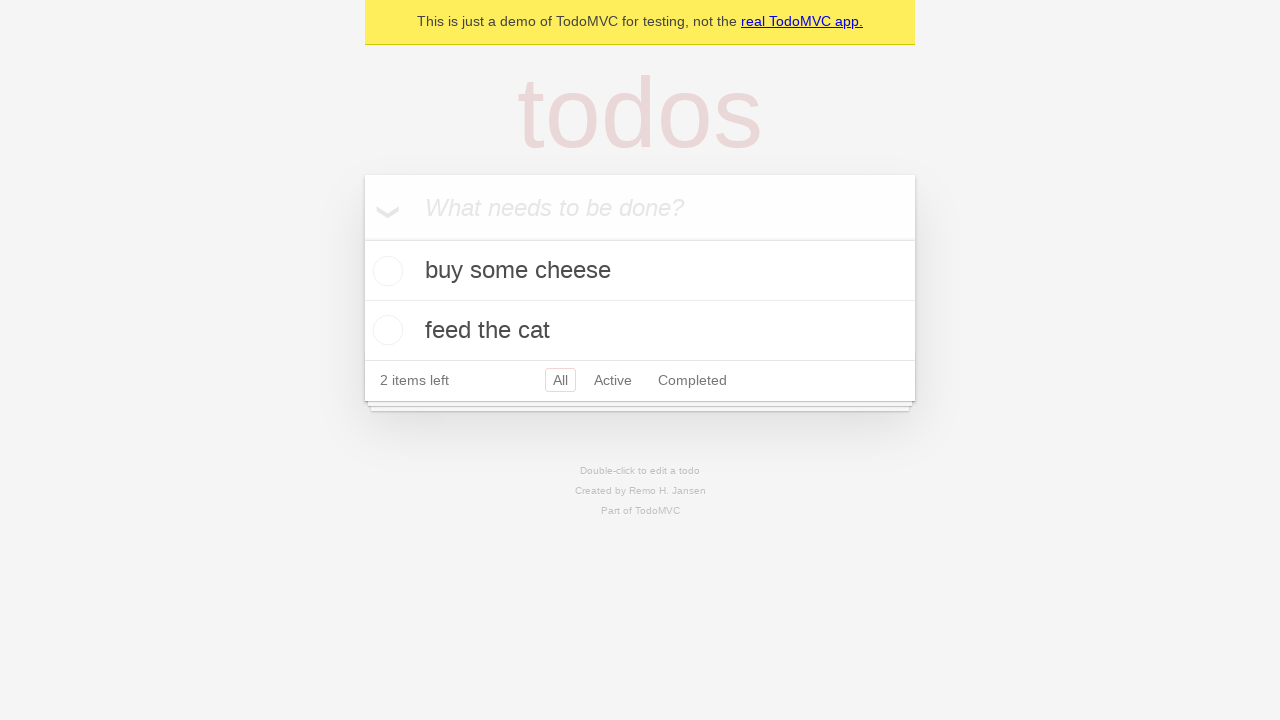

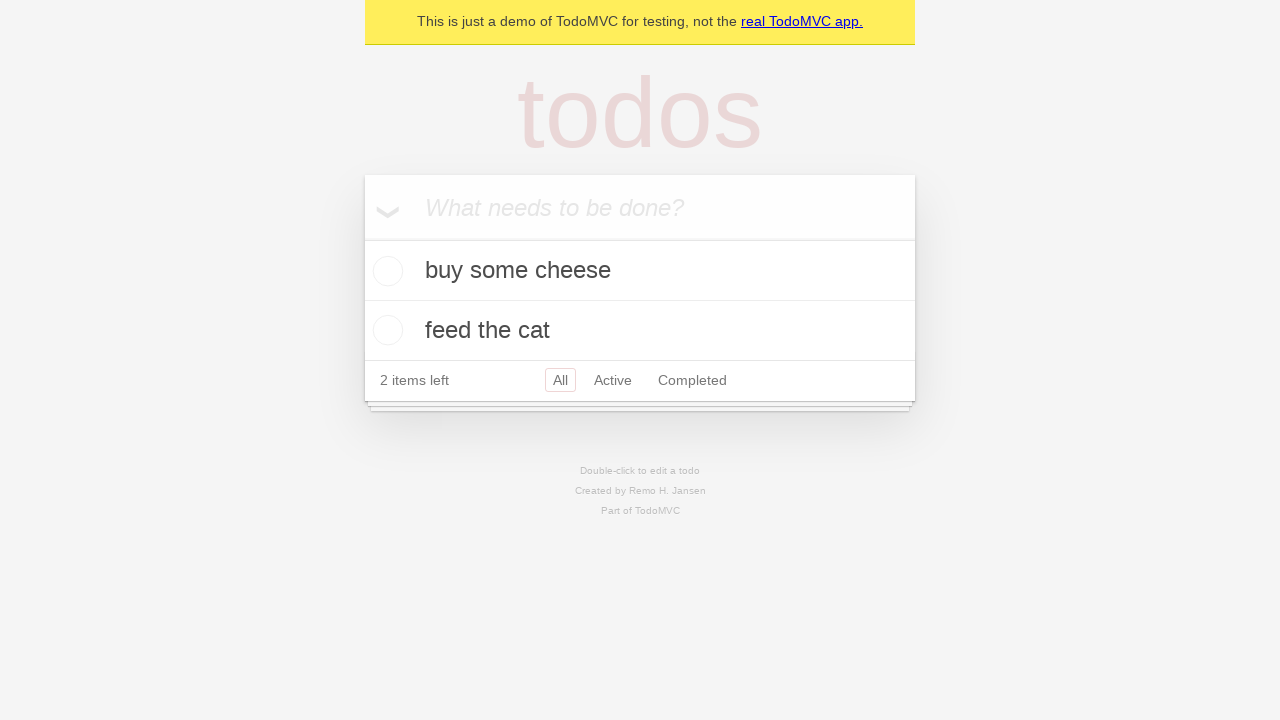